Tests various form interactions including checkbox clicking and form filling on the login page

Starting URL: http://training.skillo-bg.com:4300/posts/all

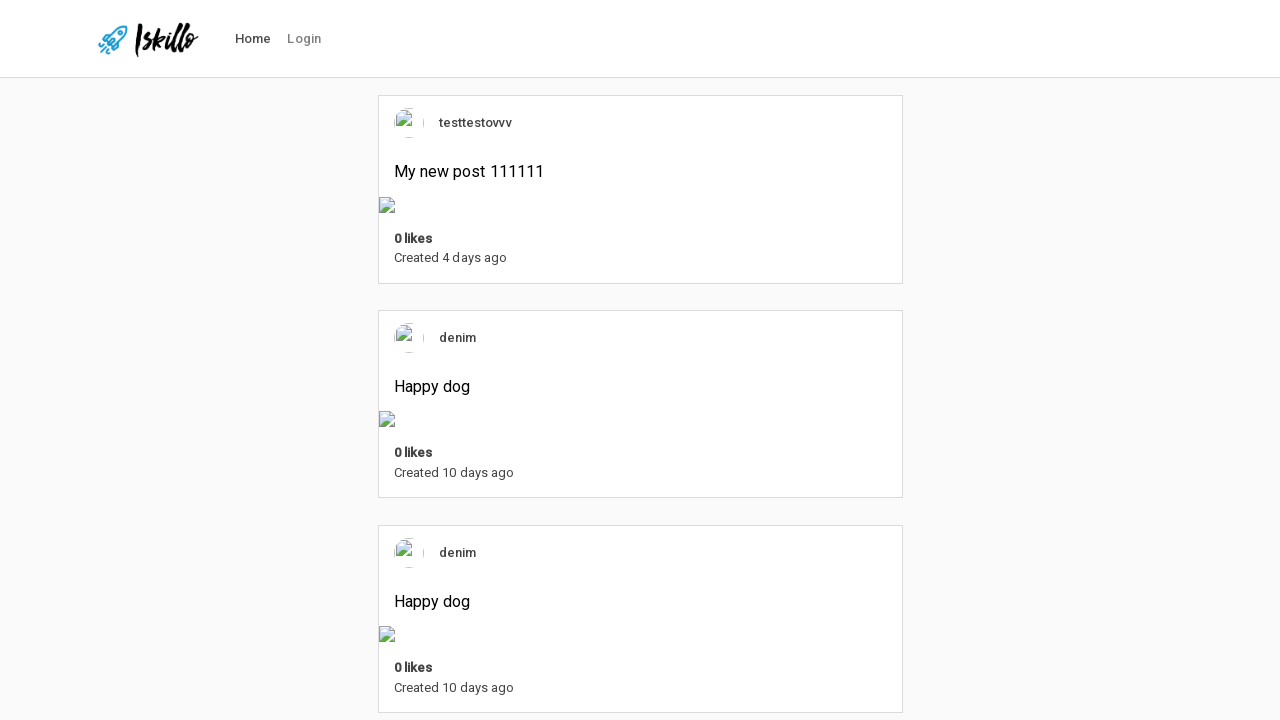

Clicked login link in navigation at (304, 39) on #nav-link-login
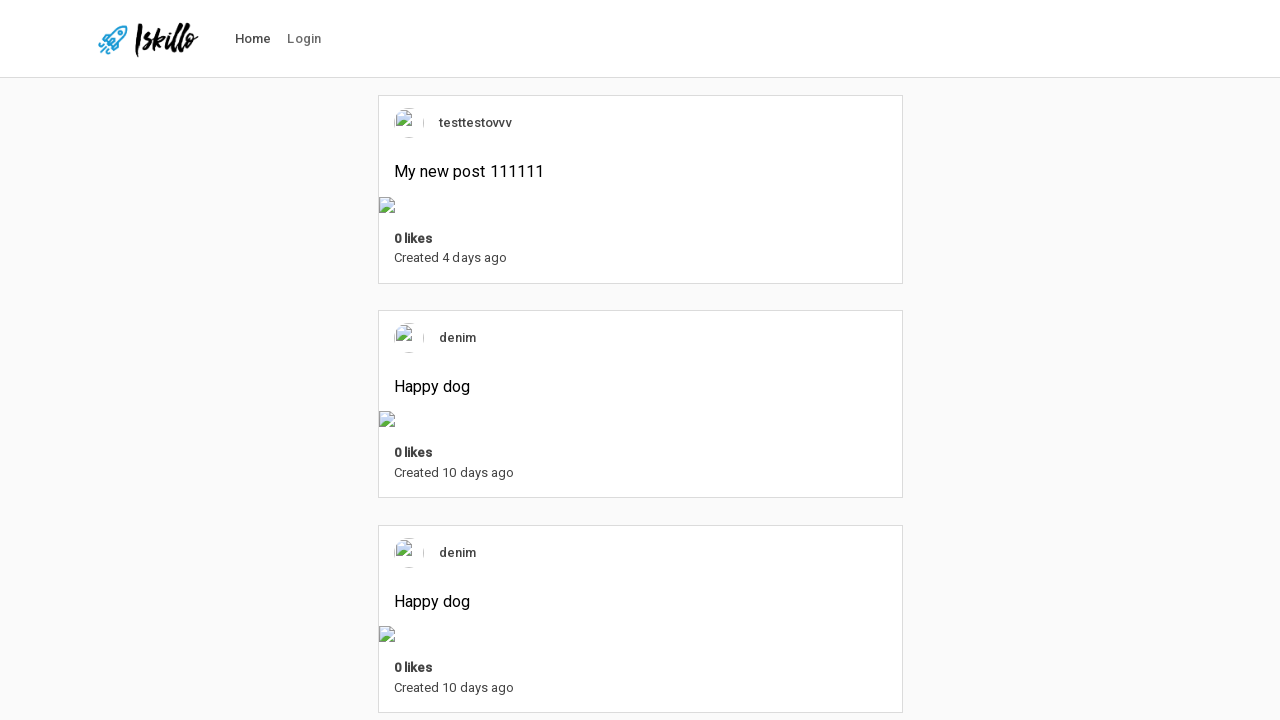

Clicked remember me checkbox at (555, 422) on xpath=//input[@formcontrolname='rememberMe']
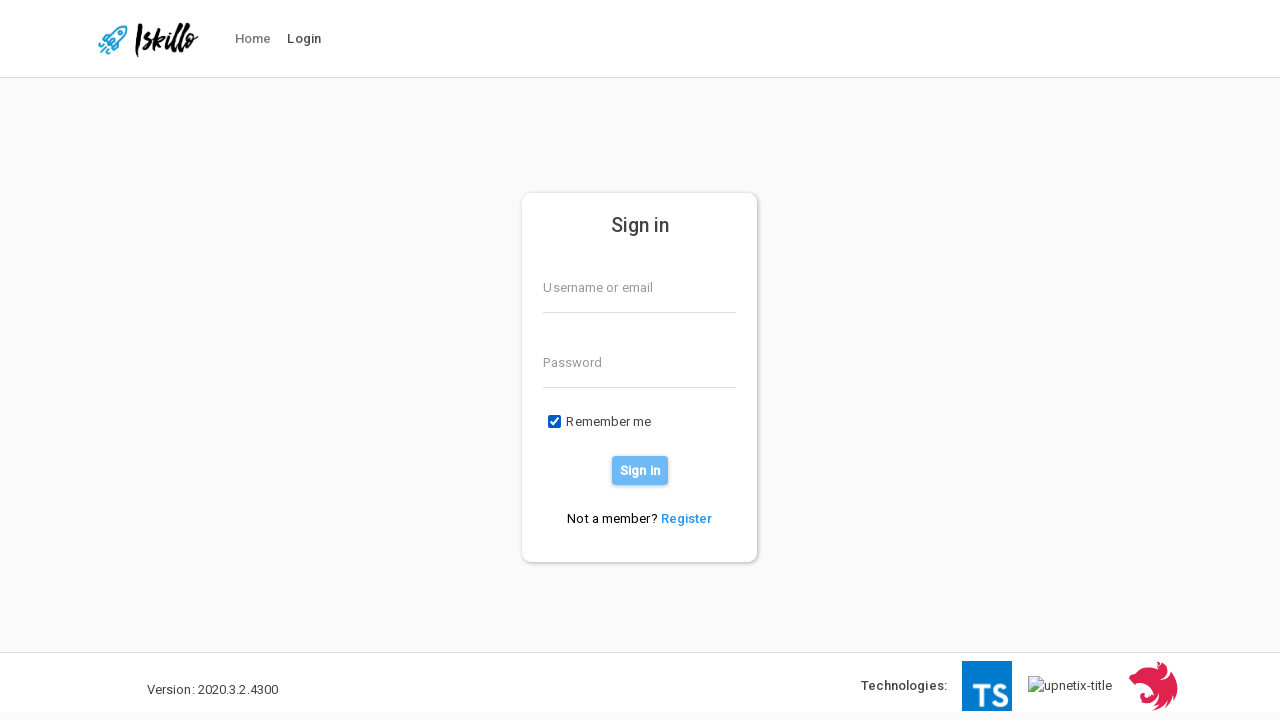

Clicked on username input field at (640, 287) on #defaultLoginFormUsername
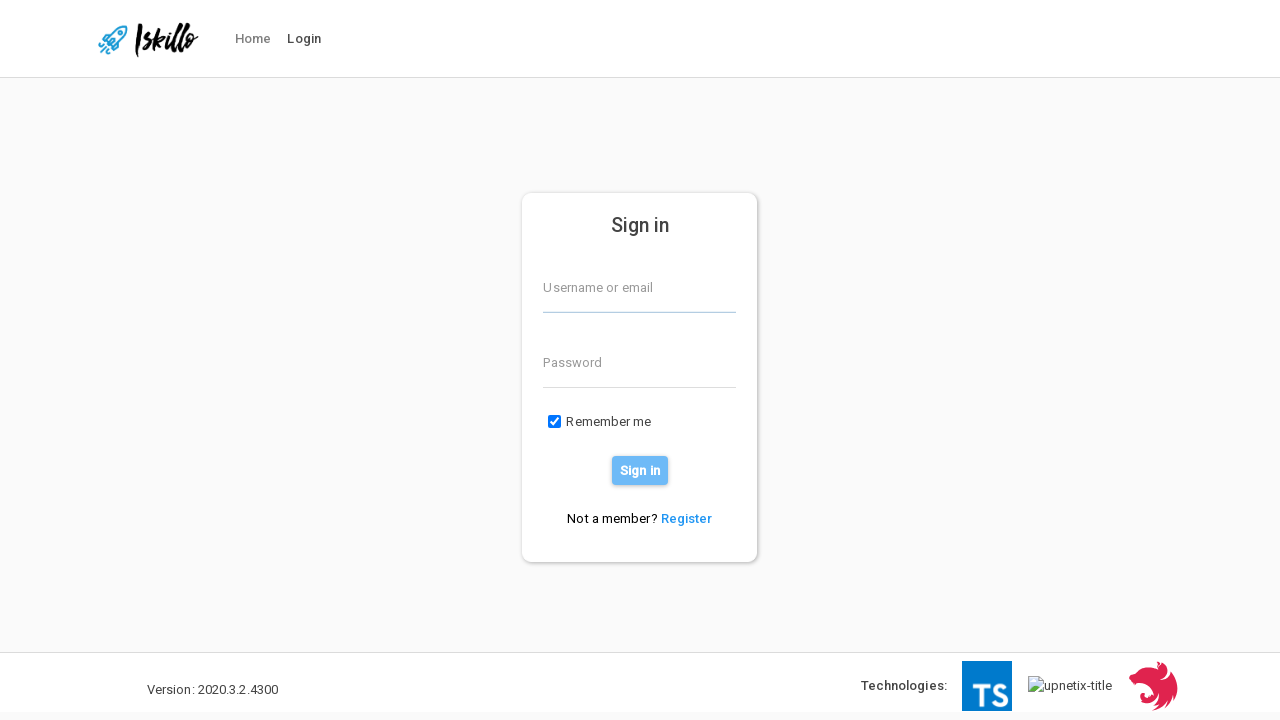

Filled username field with 'NAME' on #defaultLoginFormUsername
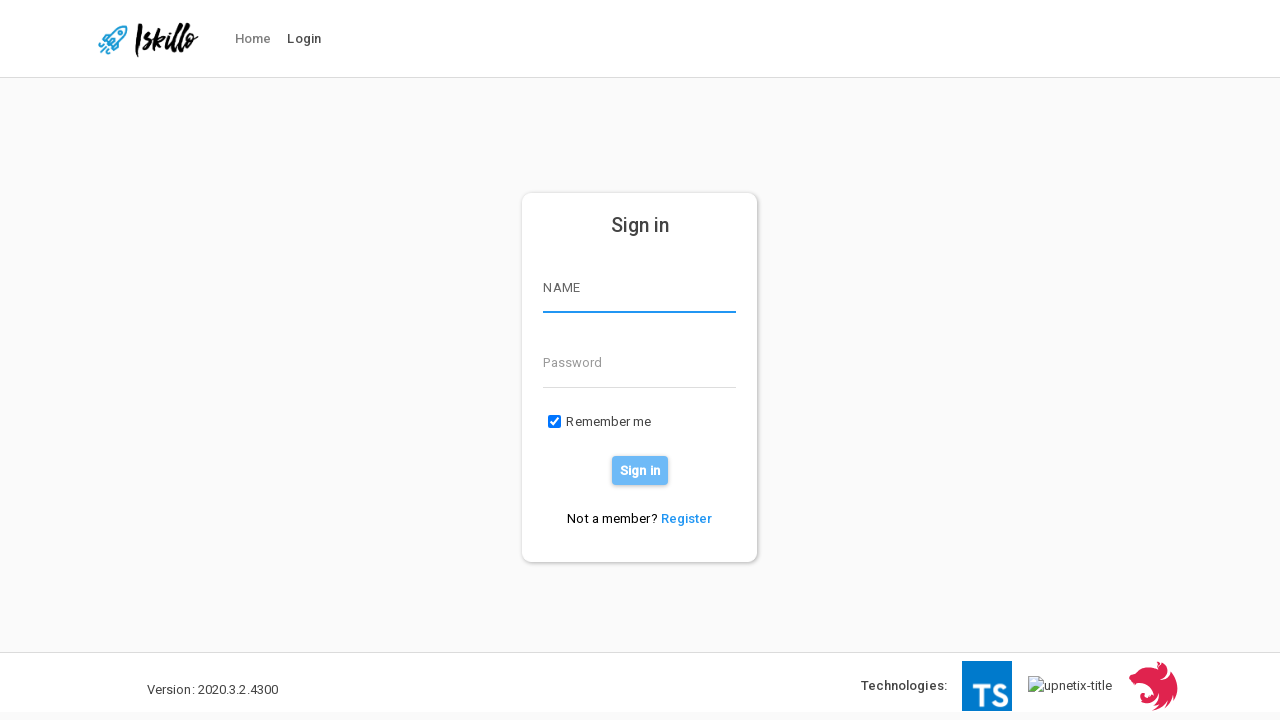

Filled password field with 'Password' on #defaultLoginFormPassword
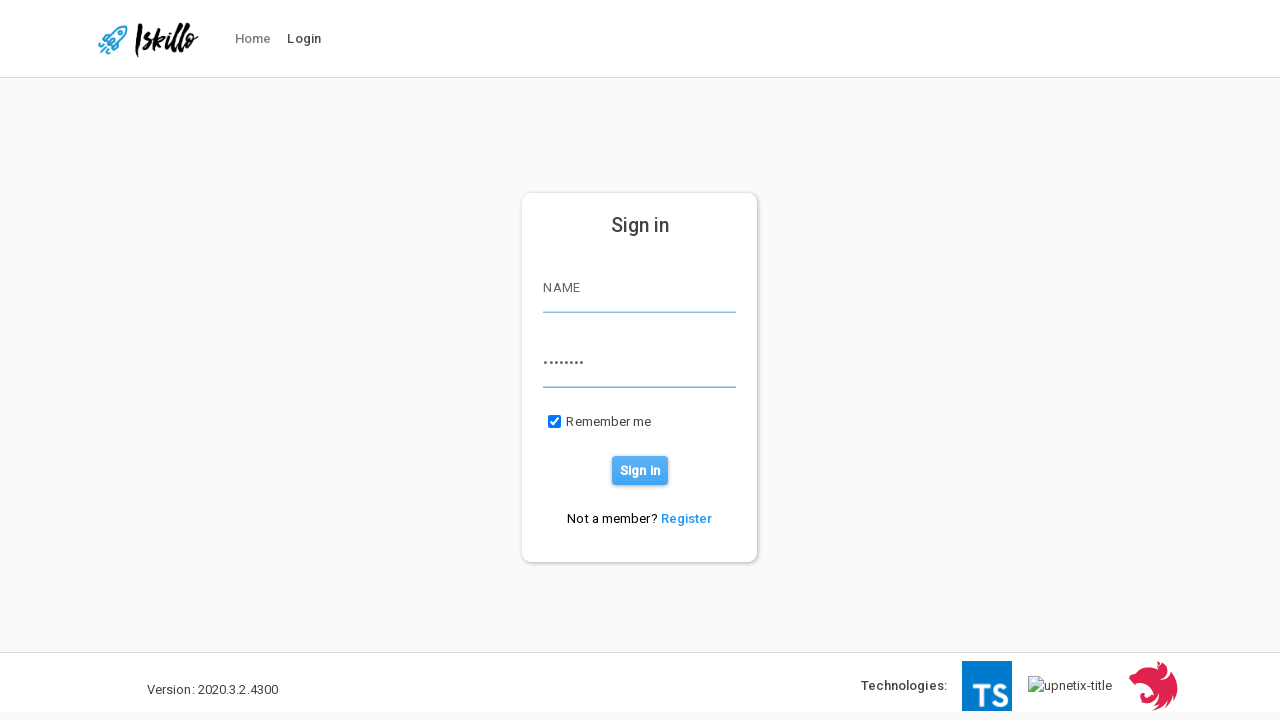

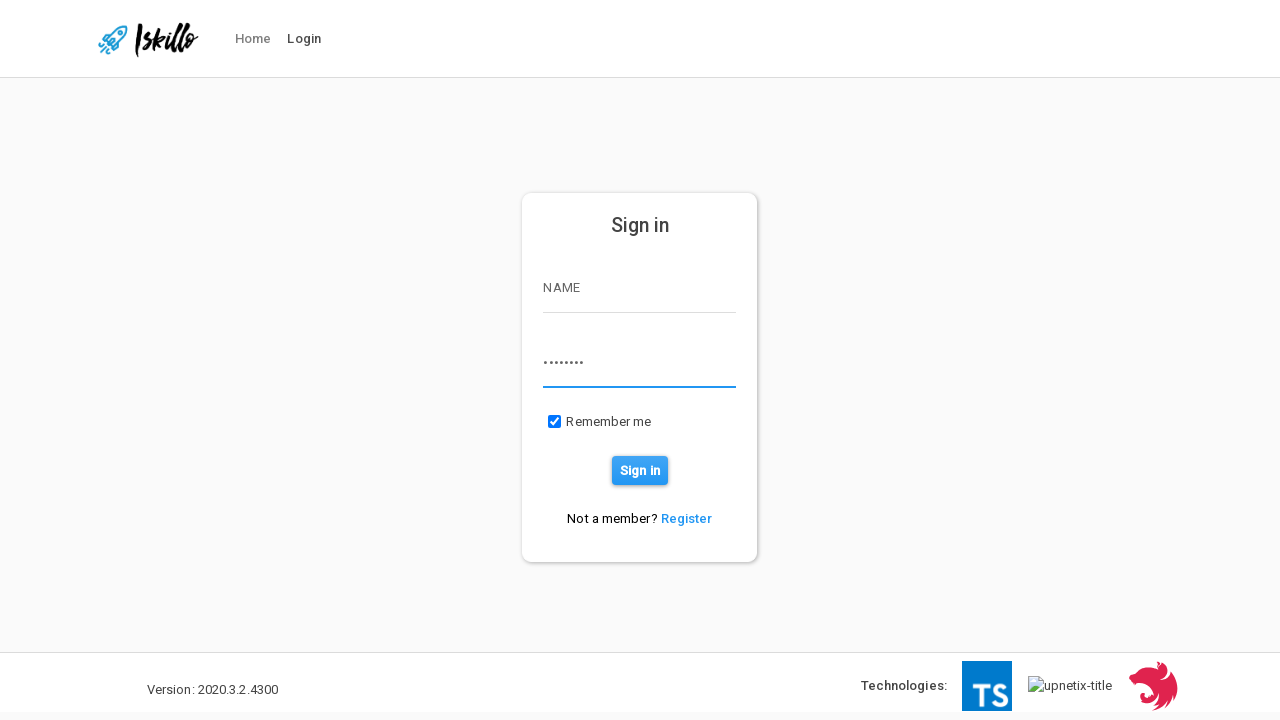